Tests browser alert popup handling by clicking a button that generates an alert box, then accepting the alert and retrieving its text.

Starting URL: https://www.krninformatix.com/selenium/testing

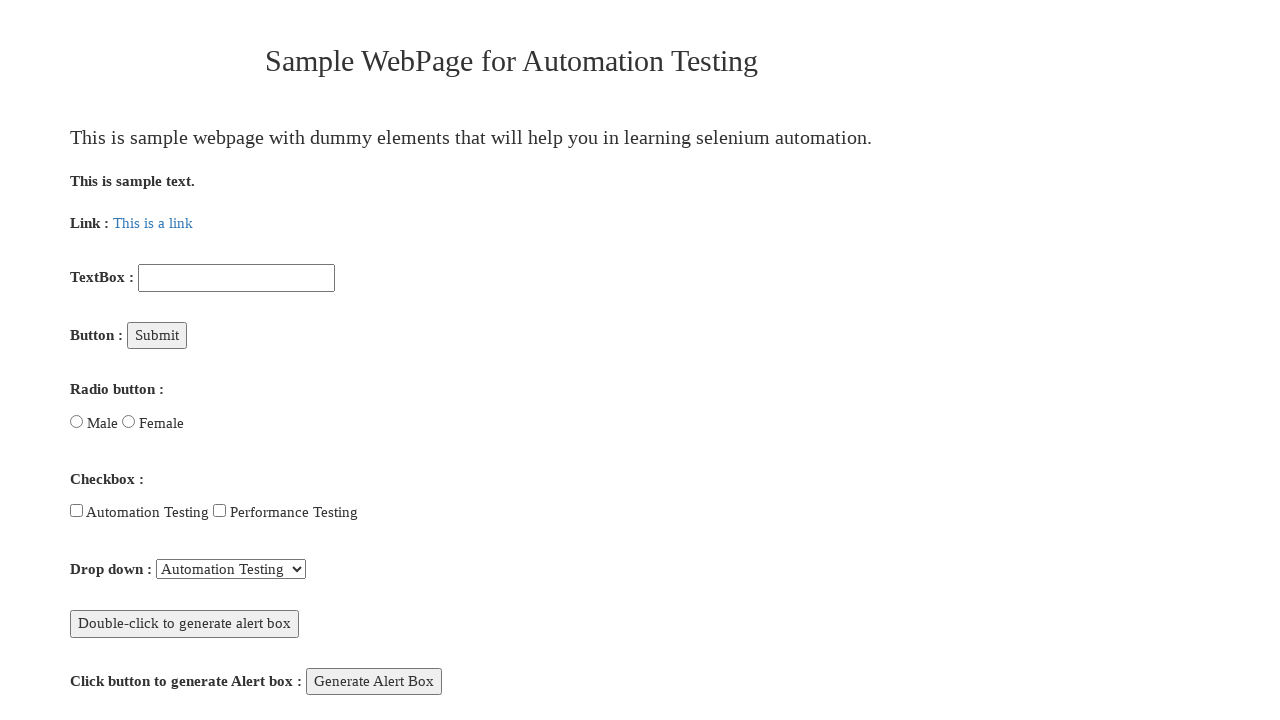

Clicked 'Generate Alert Box' button to trigger alert popup at (374, 681) on xpath=//button[text()='Generate Alert Box']
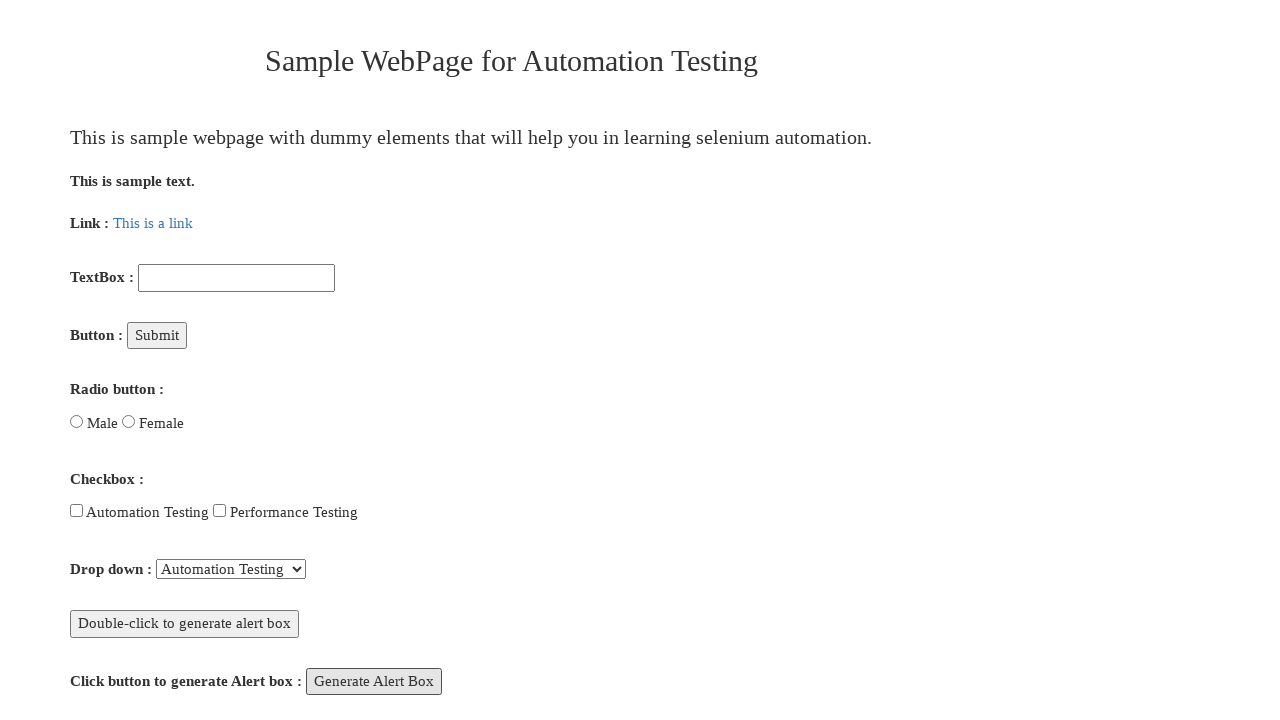

Set up dialog handler to automatically accept alerts
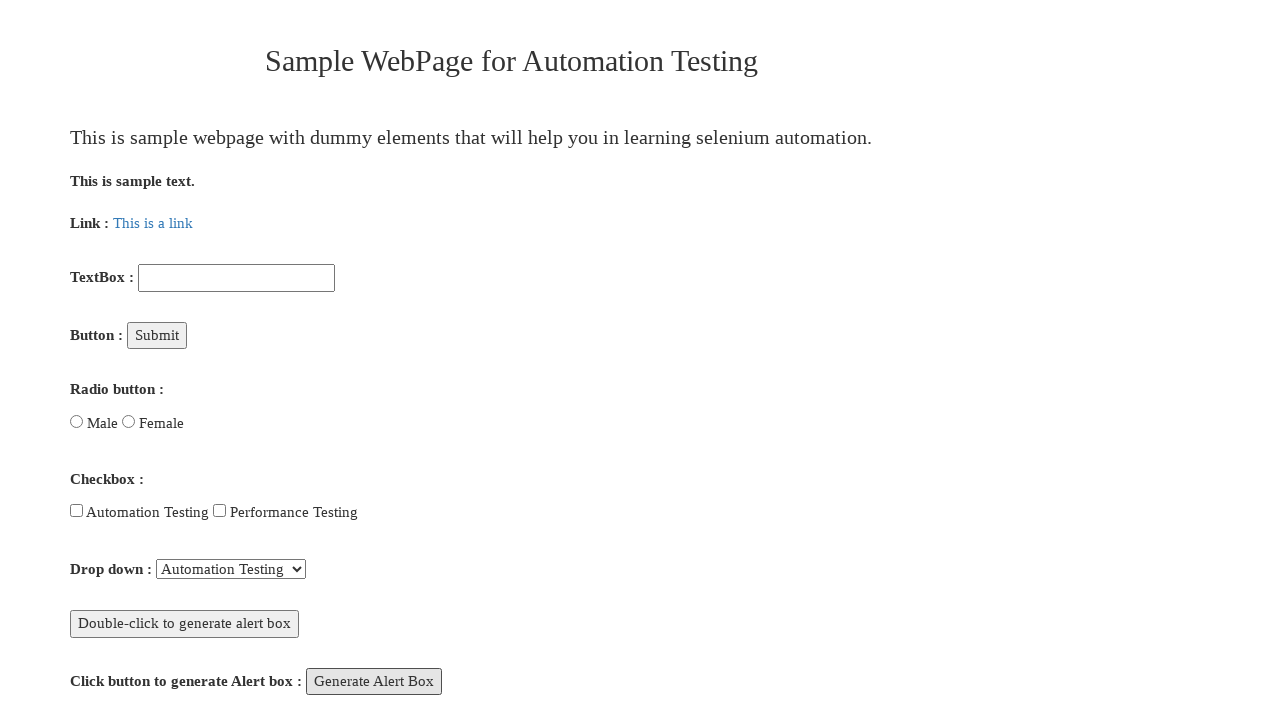

Clicked 'Generate Alert Box' button again to trigger and handle alert at (374, 681) on xpath=//button[text()='Generate Alert Box']
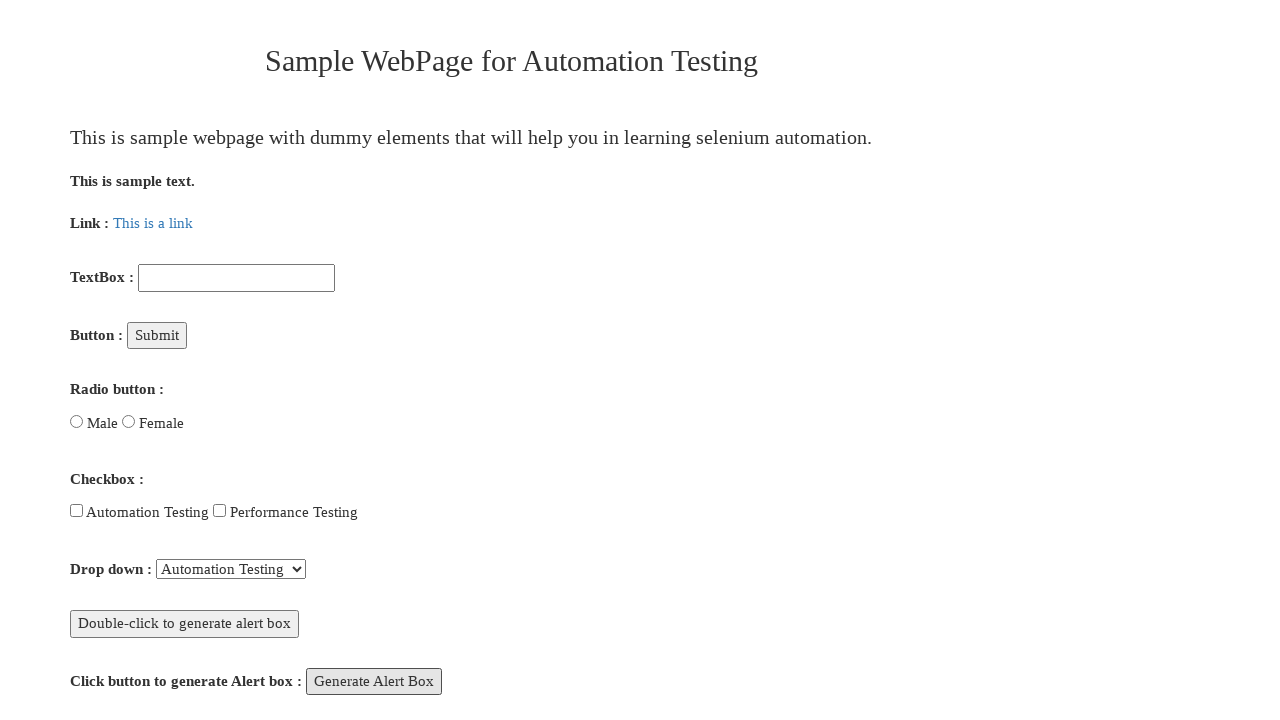

Waited 1 second for alert handling to complete
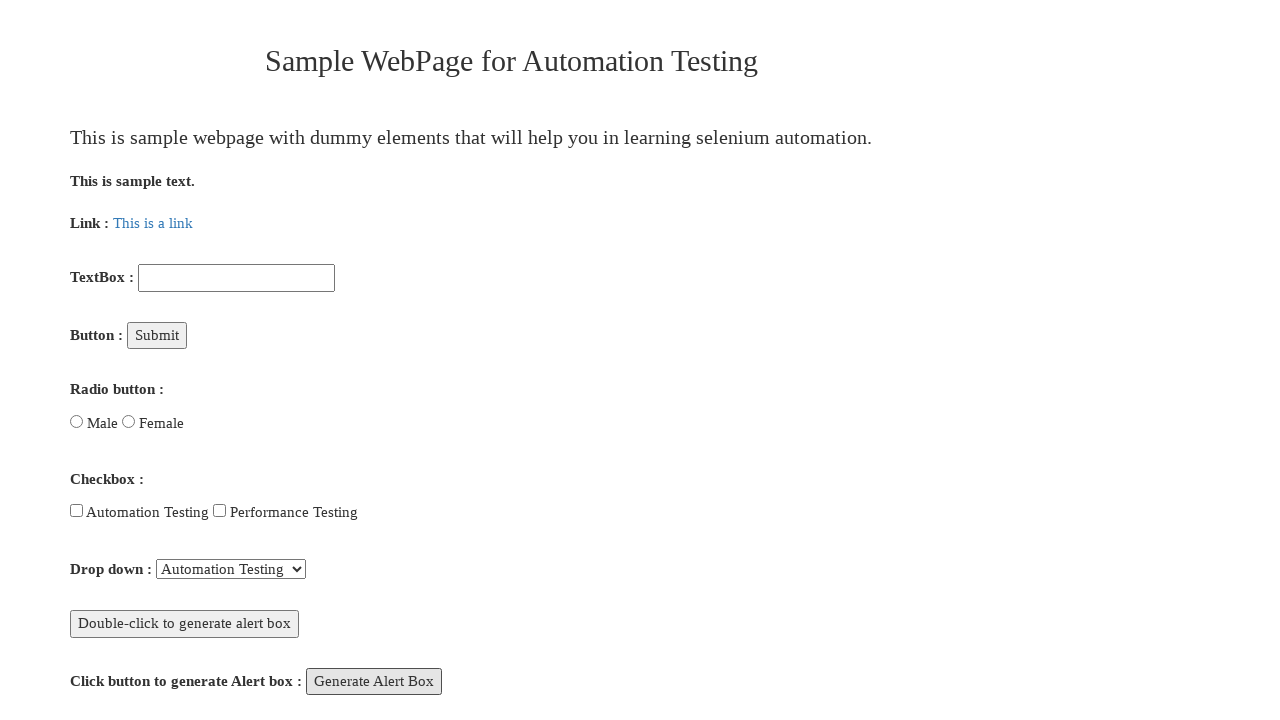

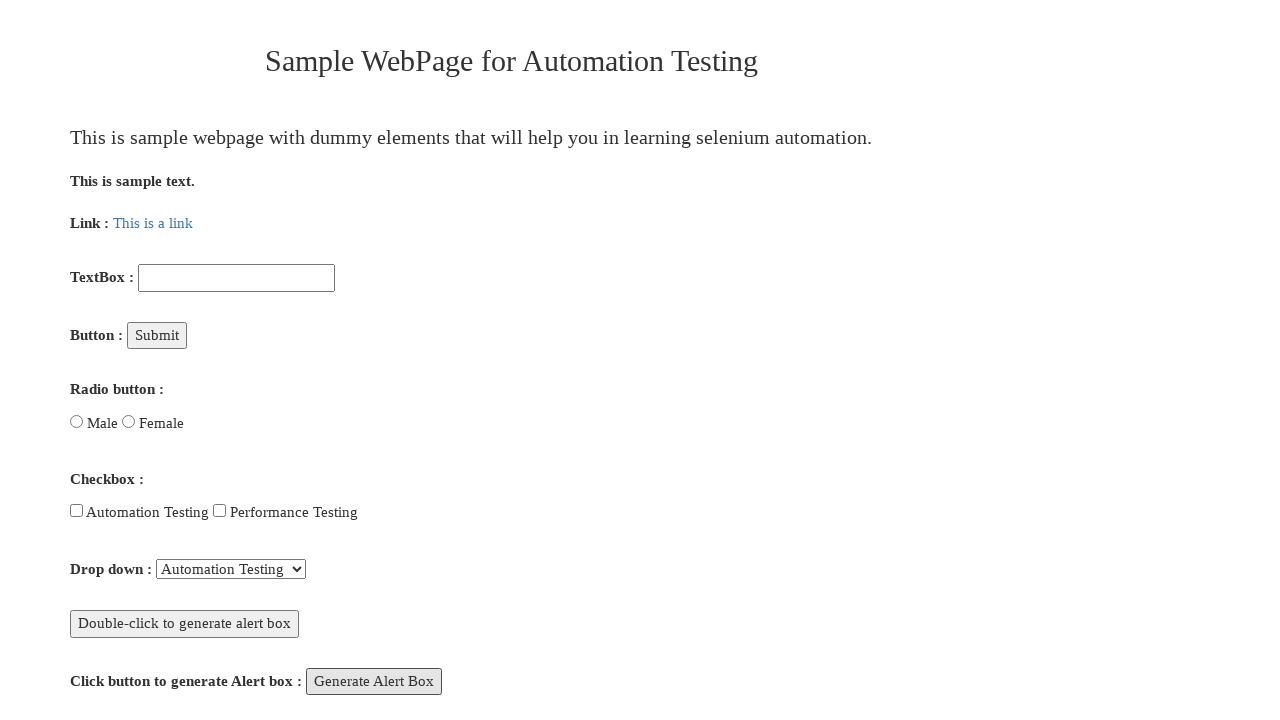